Tests drag-and-drop by offset action by dragging element to specific coordinates

Starting URL: https://crossbrowsertesting.github.io/drag-and-drop

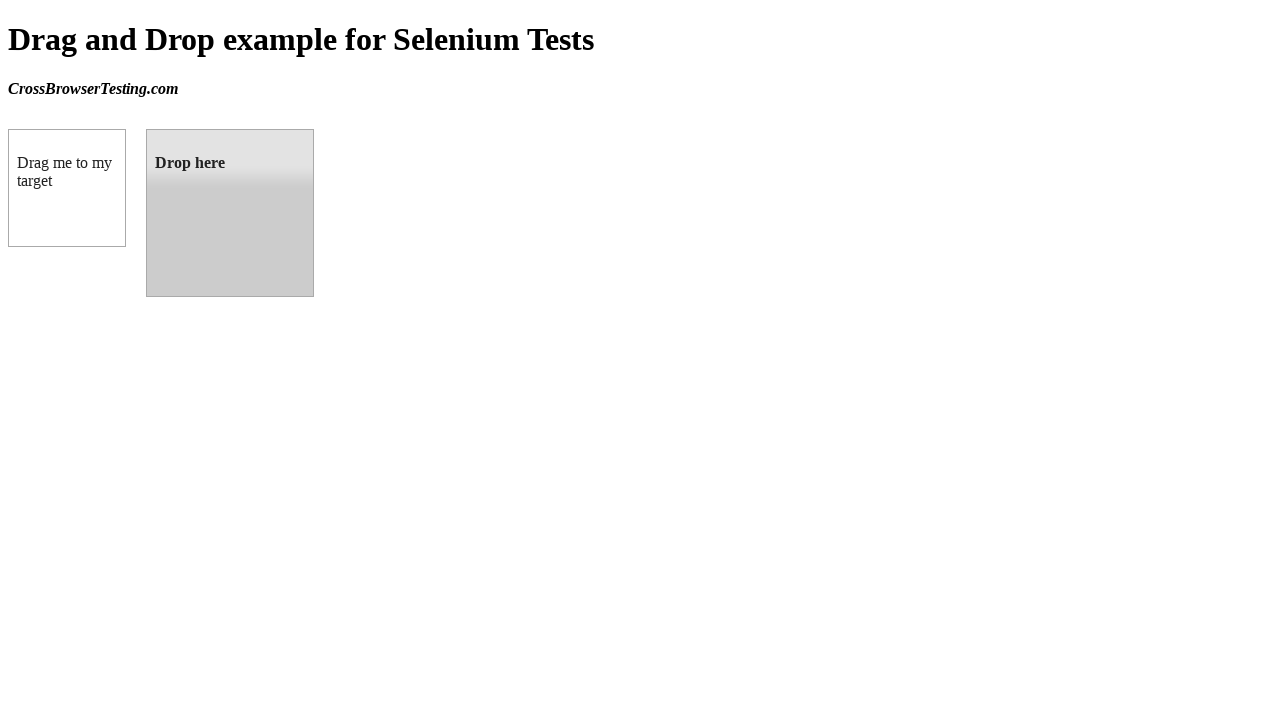

Waited for draggable element to load
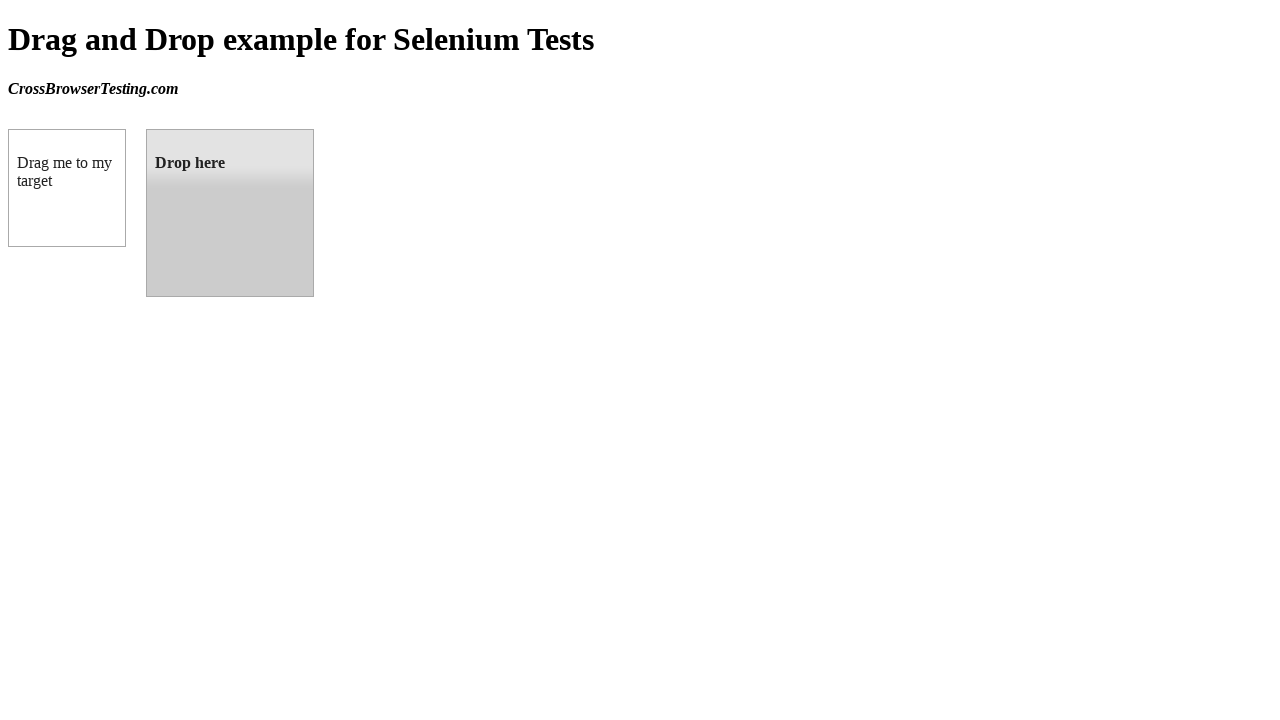

Waited for droppable element to load
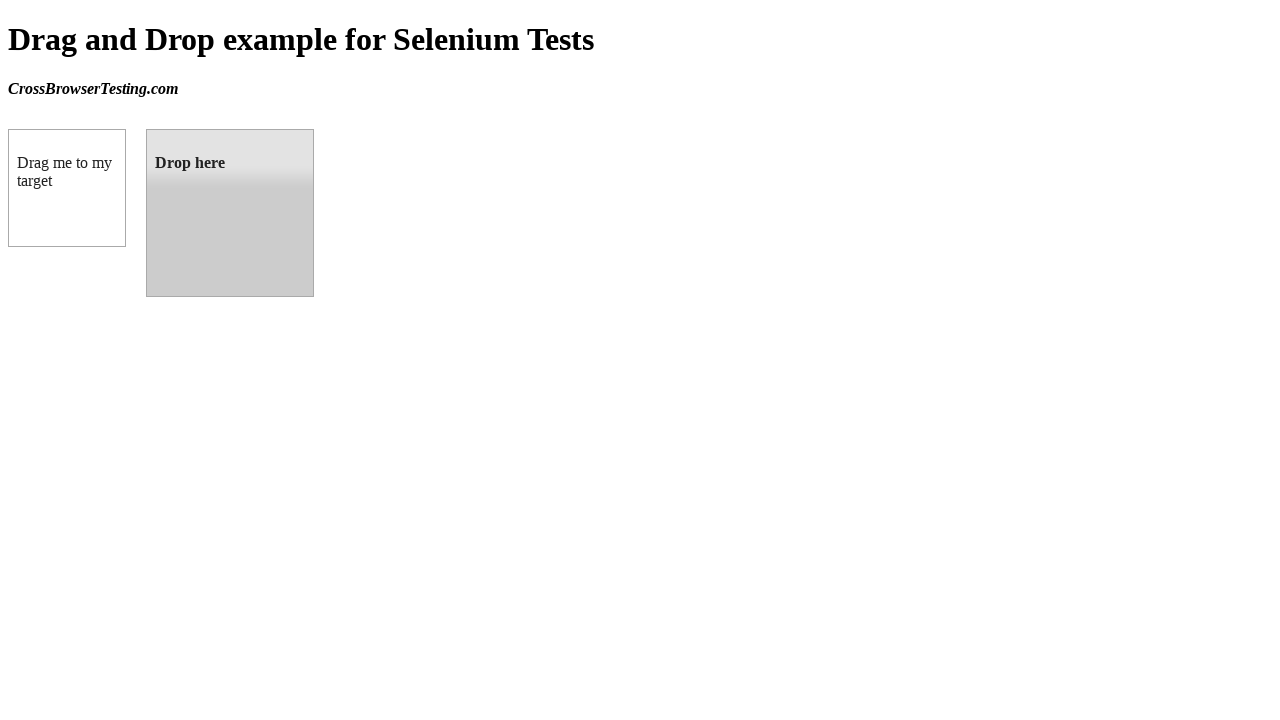

Retrieved bounding box of draggable element
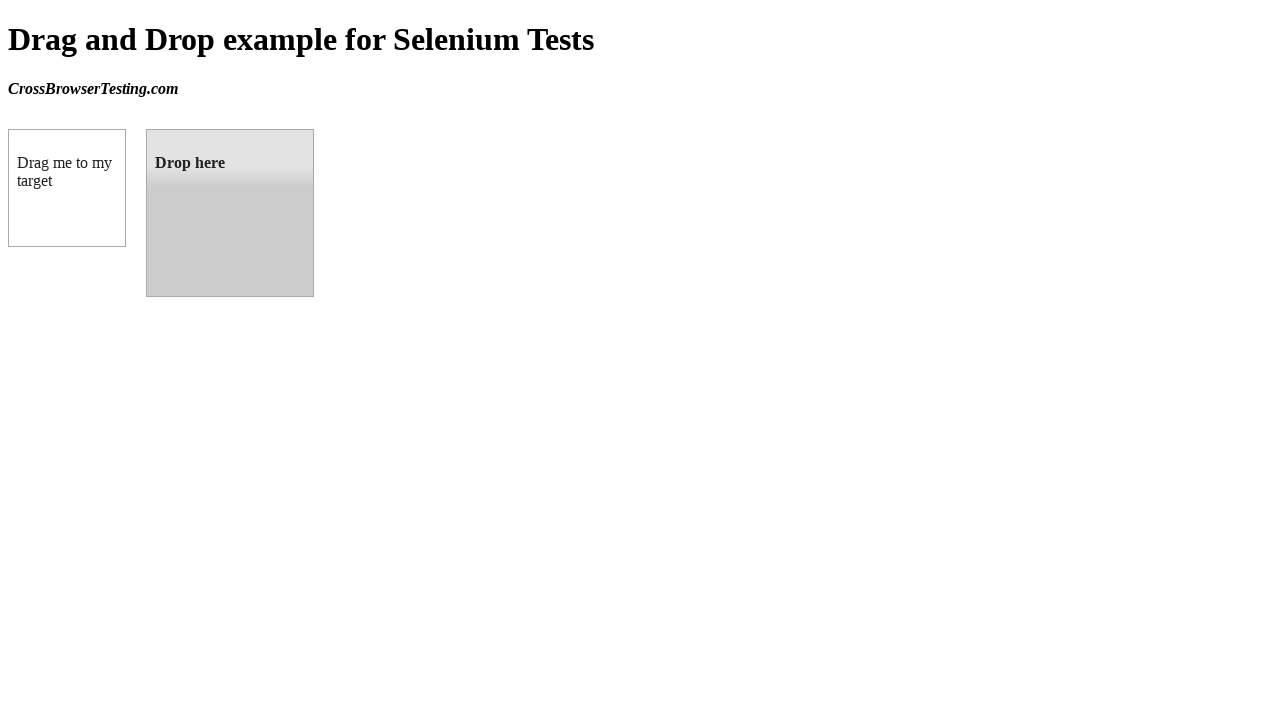

Retrieved bounding box of droppable element
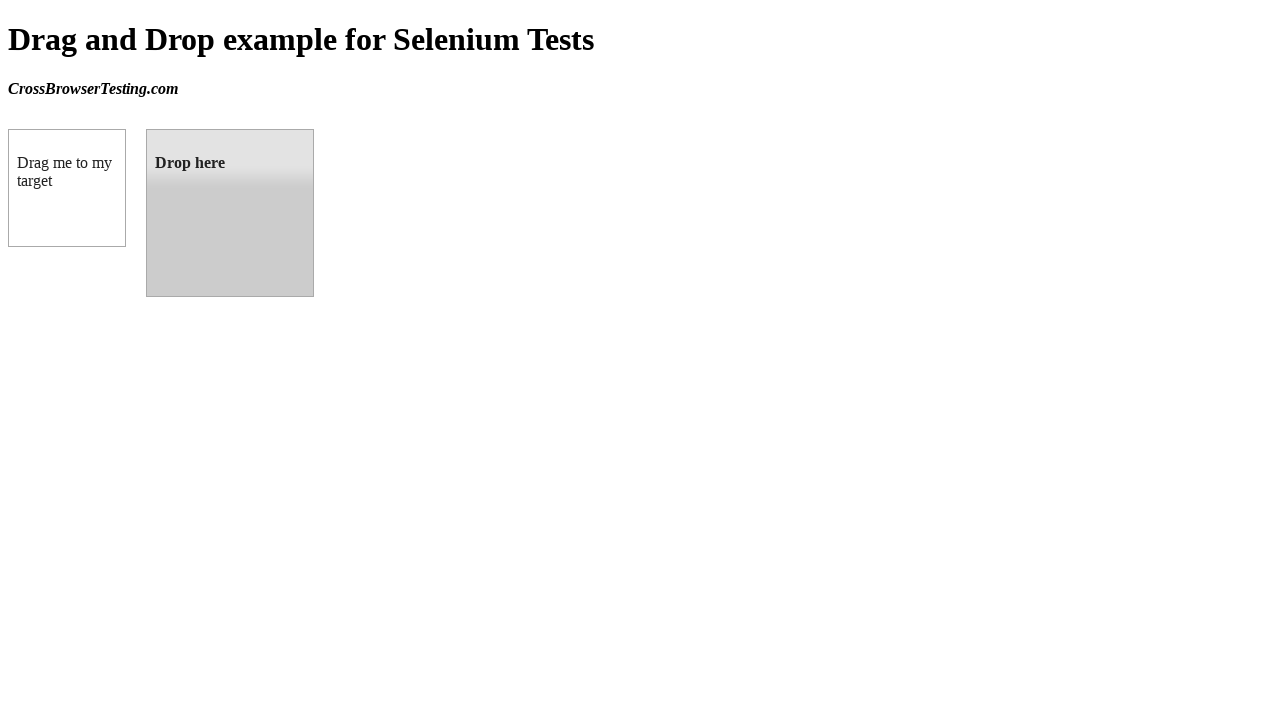

Moved mouse to center of draggable element at (67, 188)
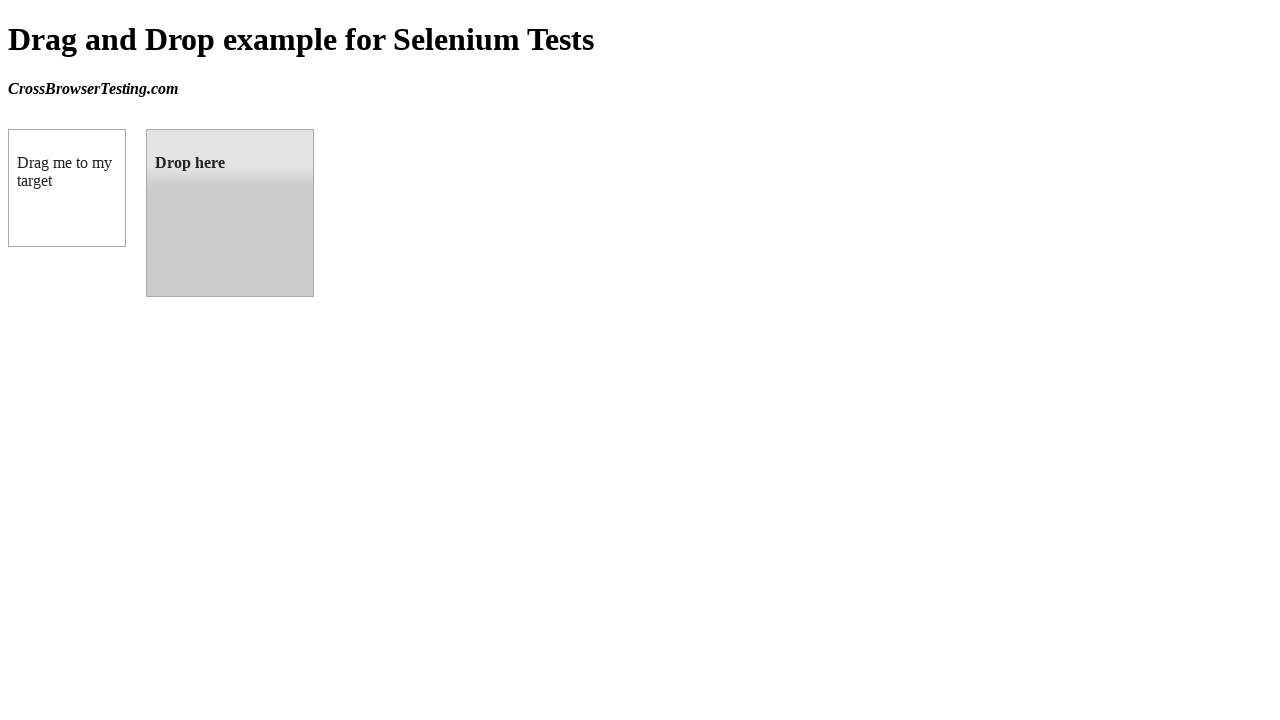

Pressed mouse button down to start drag at (67, 188)
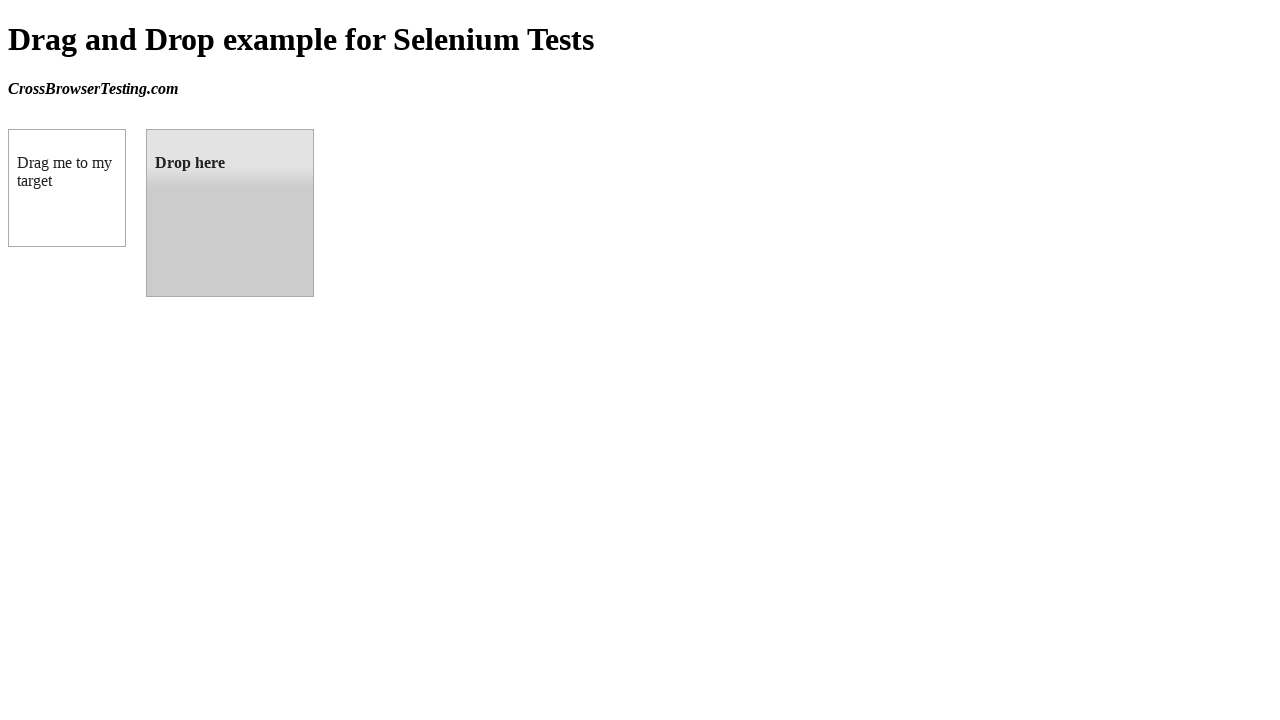

Dragged element to center of droppable target at (230, 213)
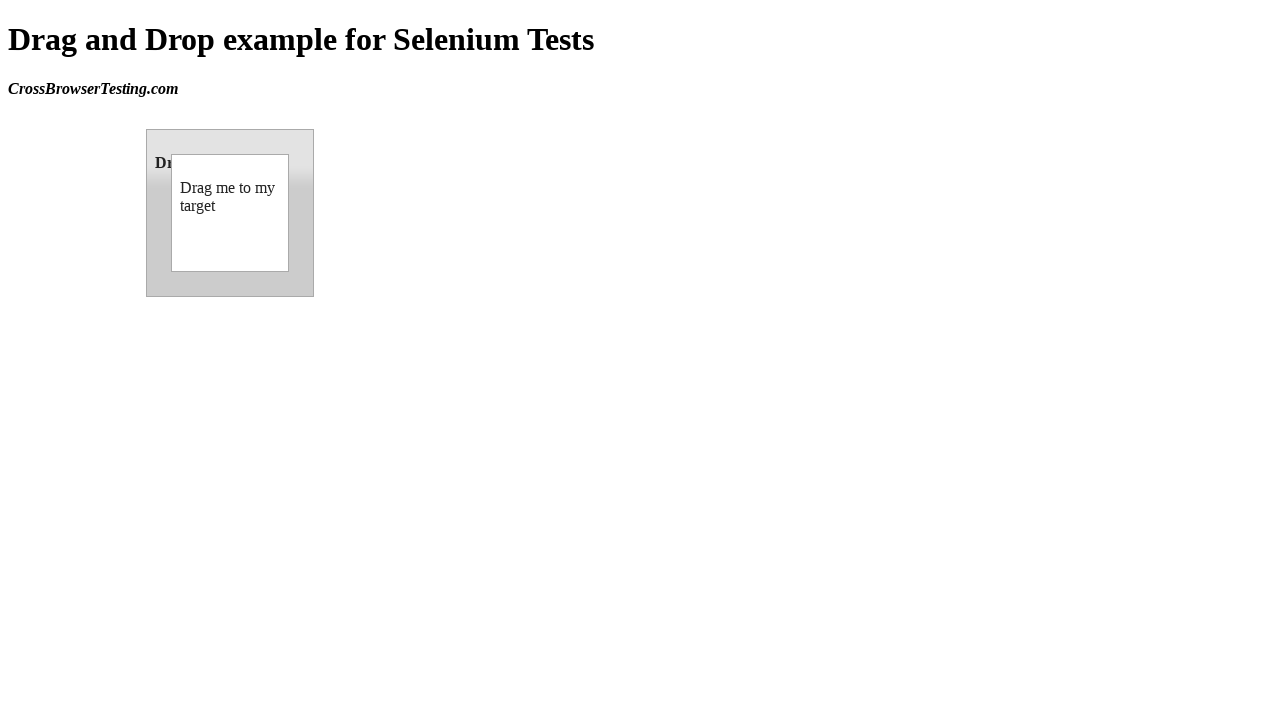

Released mouse button to complete drag-and-drop at (230, 213)
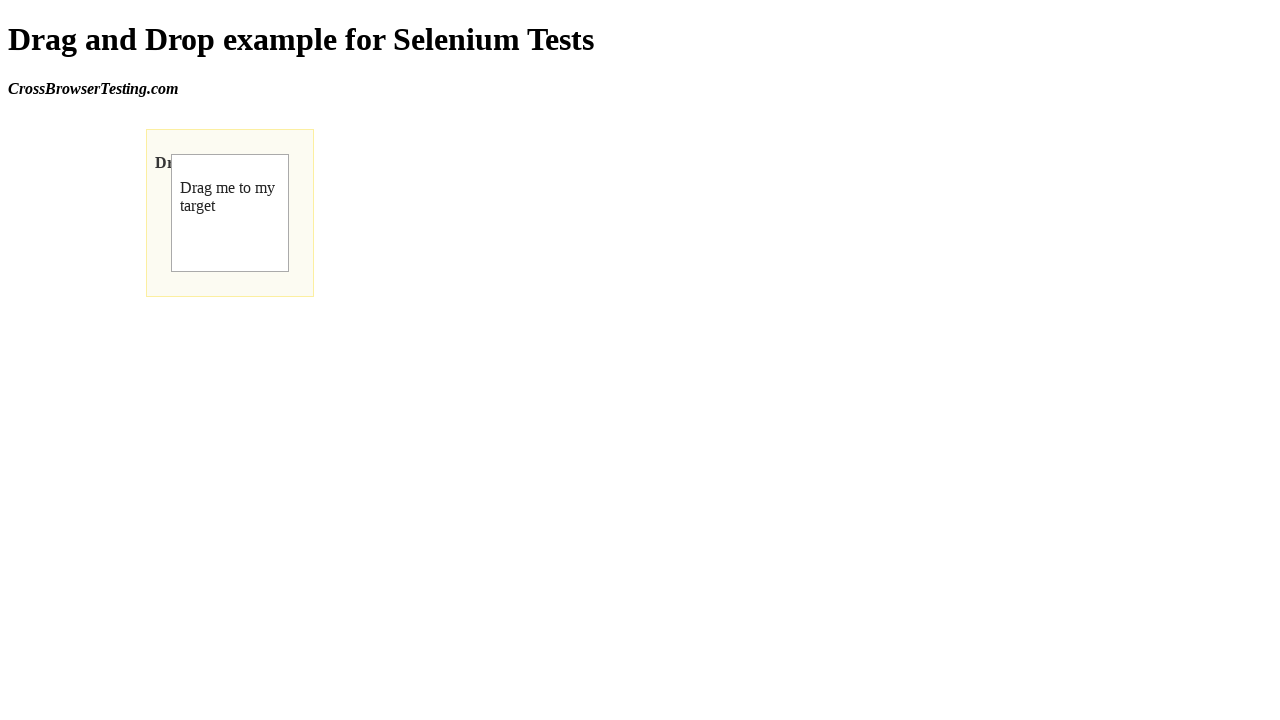

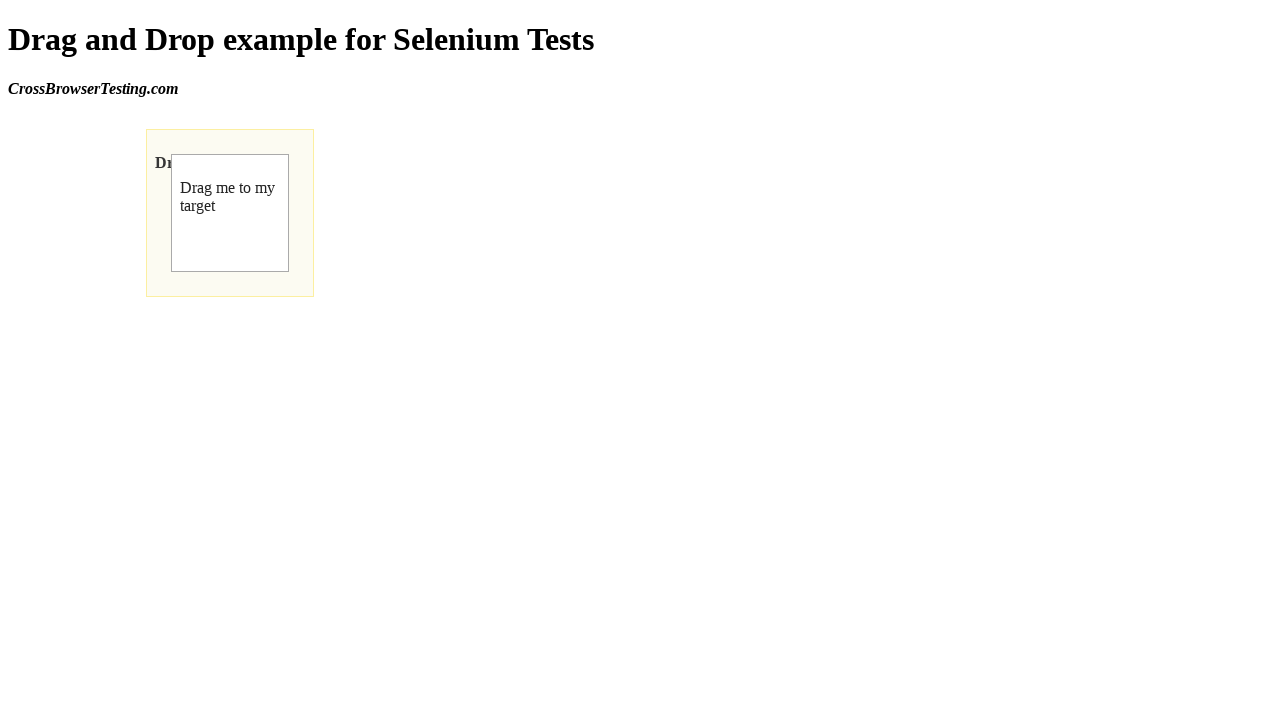